Clicks the "Get started" link on Playwright homepage and verifies the Installation heading is visible

Starting URL: https://playwright.dev/

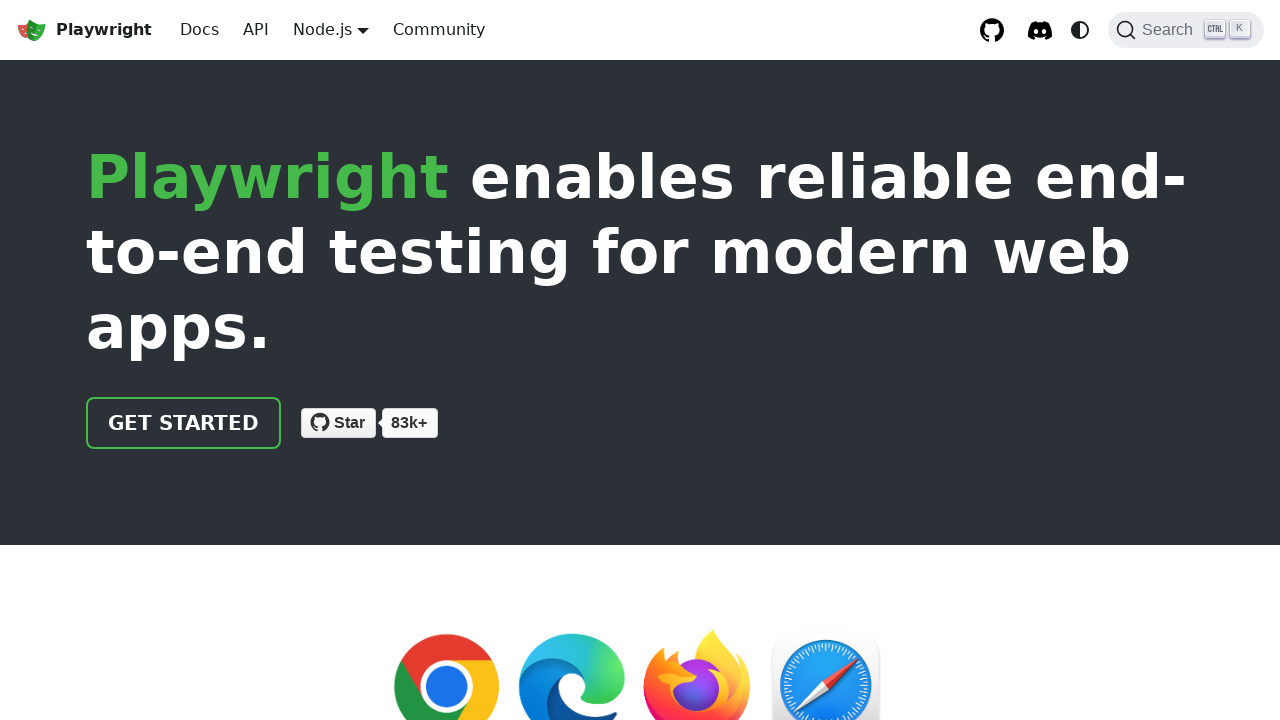

Clicked the 'Get started' link on Playwright homepage at (184, 423) on internal:role=link[name="Get started"i]
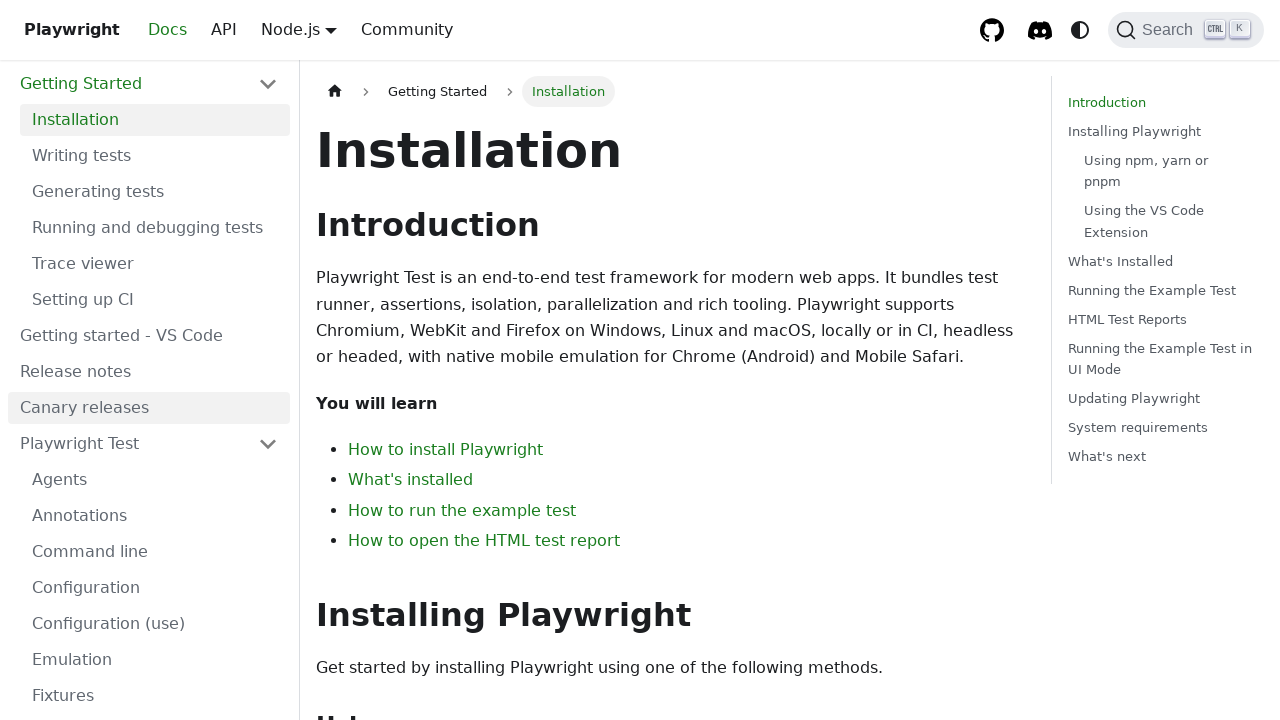

Verified that the Installation heading is visible
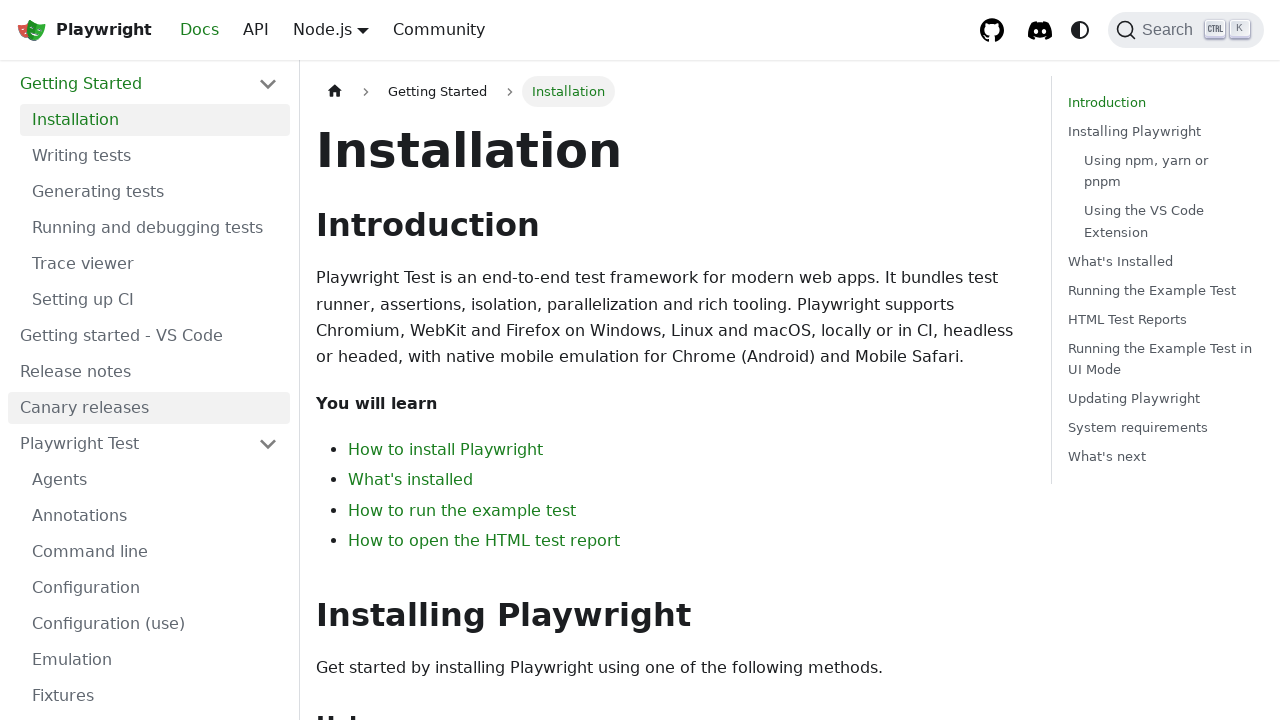

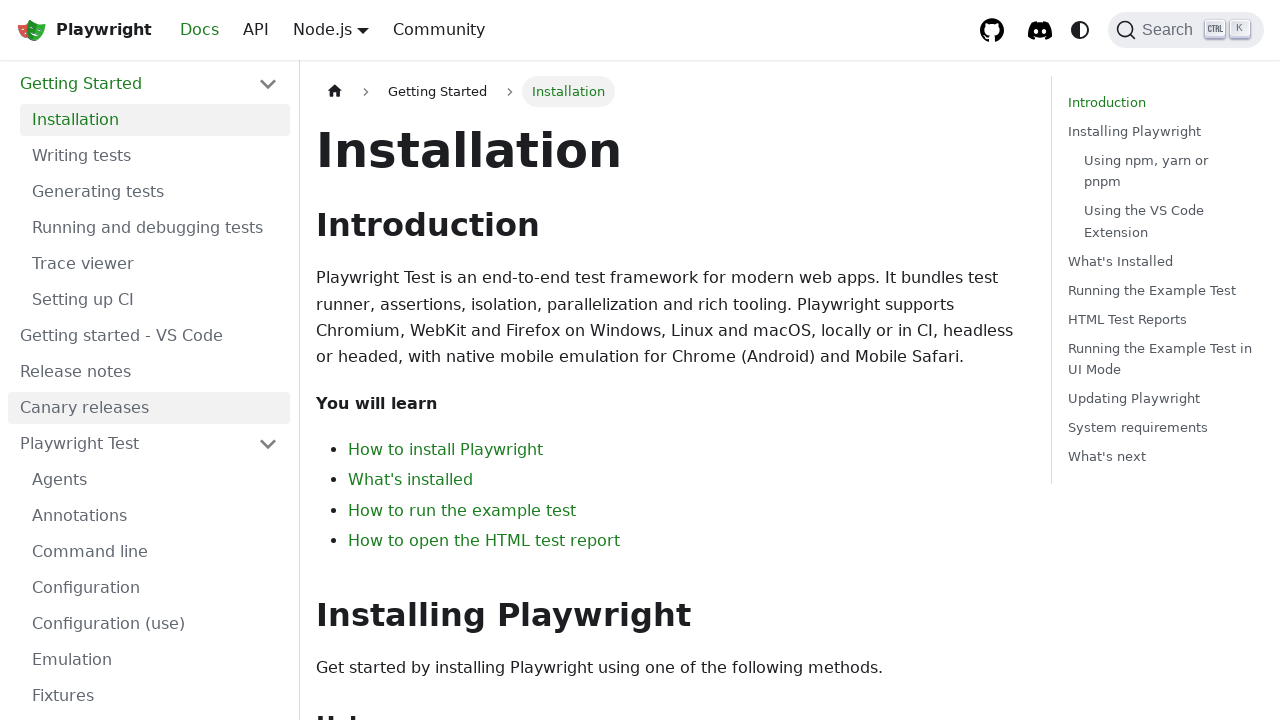